Tests adding a single item to the TodoMVC React todo list and verifies it appears correctly

Starting URL: https://todomvc.com/examples/react/dist/

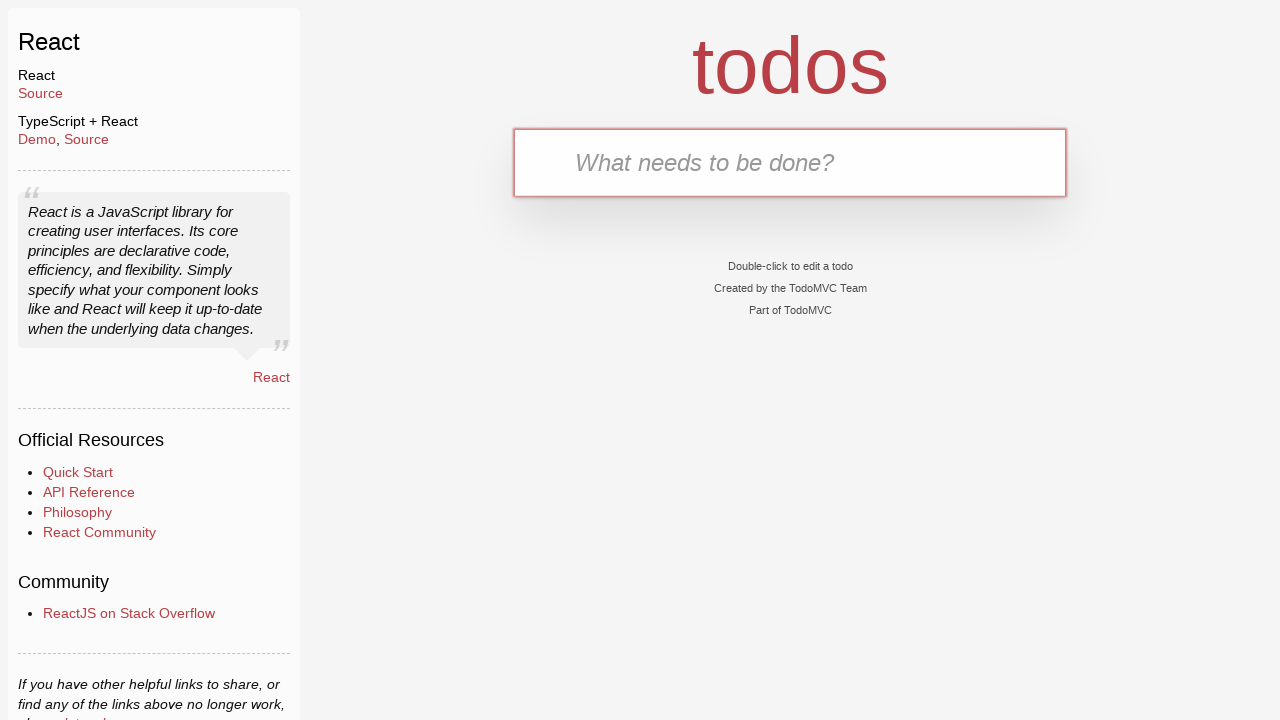

Filled new todo input field with 'Buy Sweets' on .new-todo
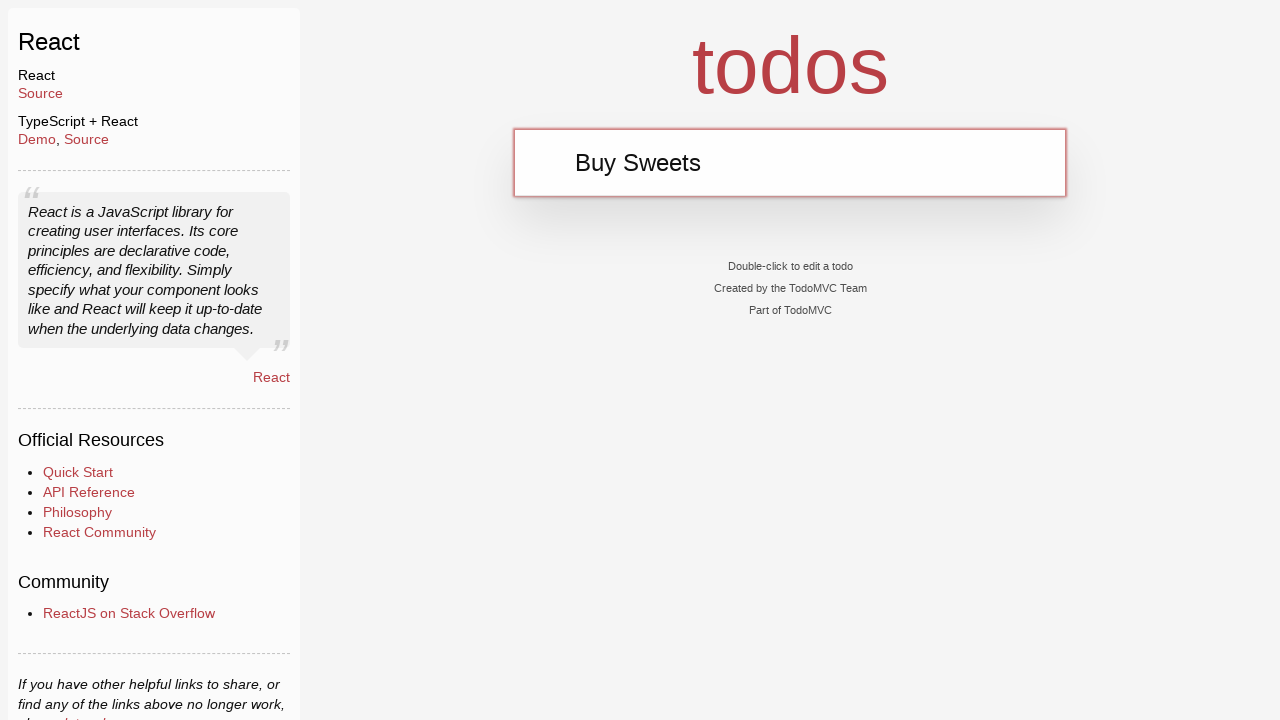

Pressed Enter to add the todo item on .new-todo
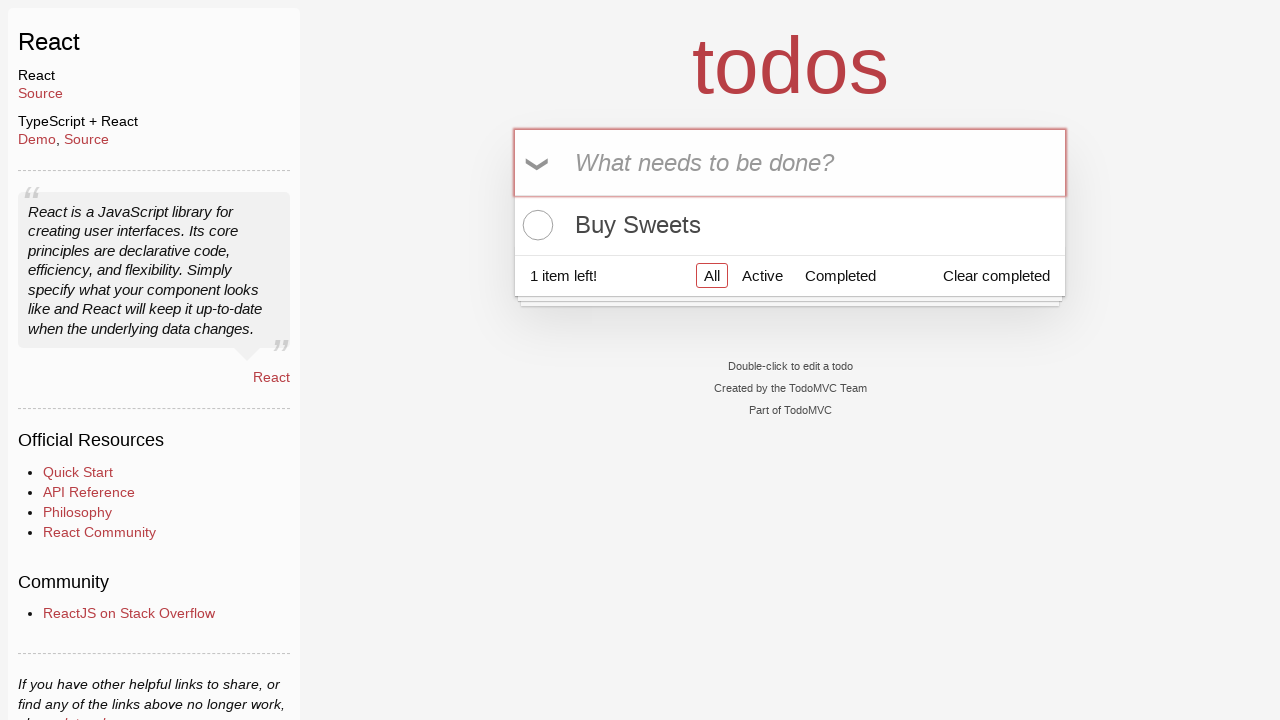

Verified todo item appeared in the list
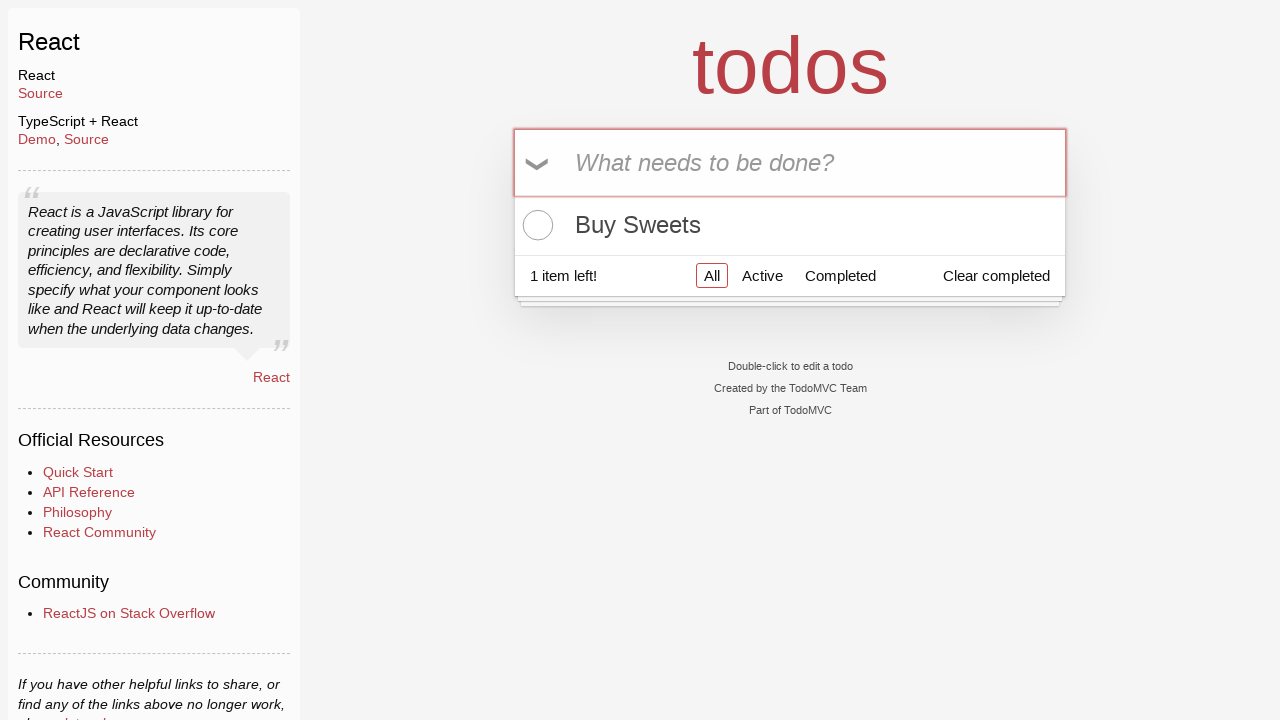

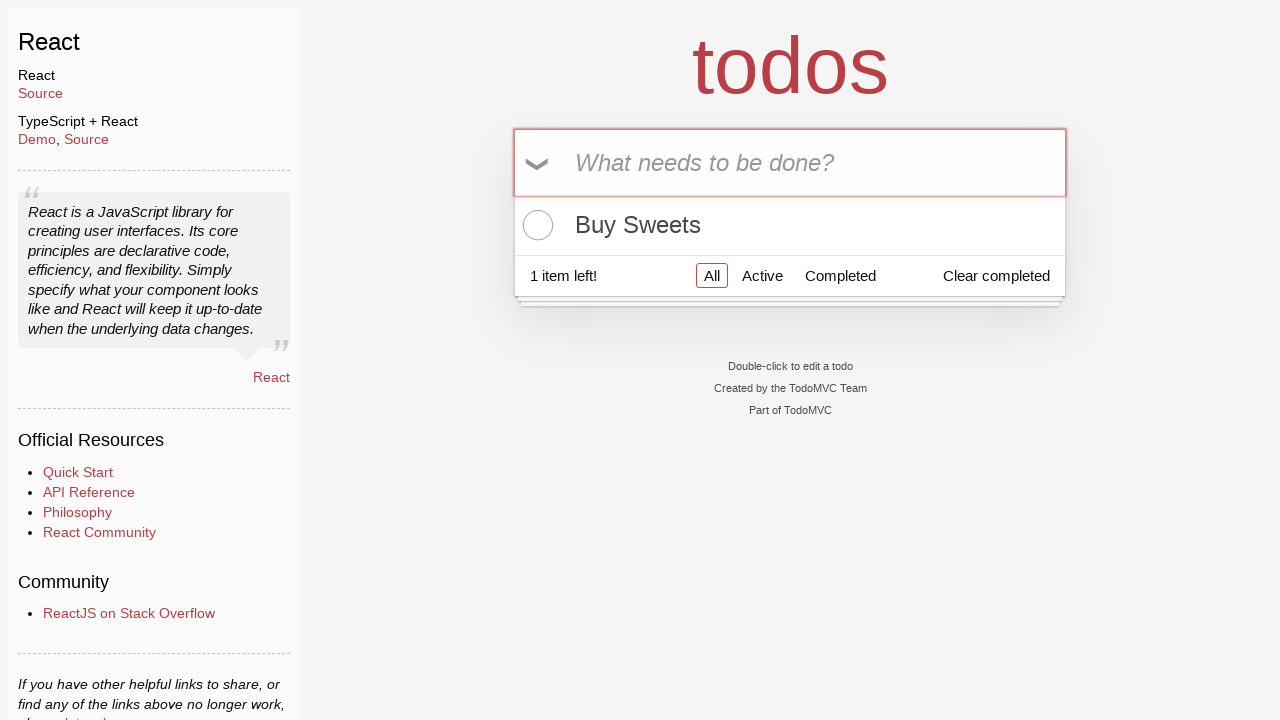